Tests navigation from Practice Questions page to Max Consecutive Ones practice question page

Starting URL: https://dsportalapp.herokuapp.com/array/practice

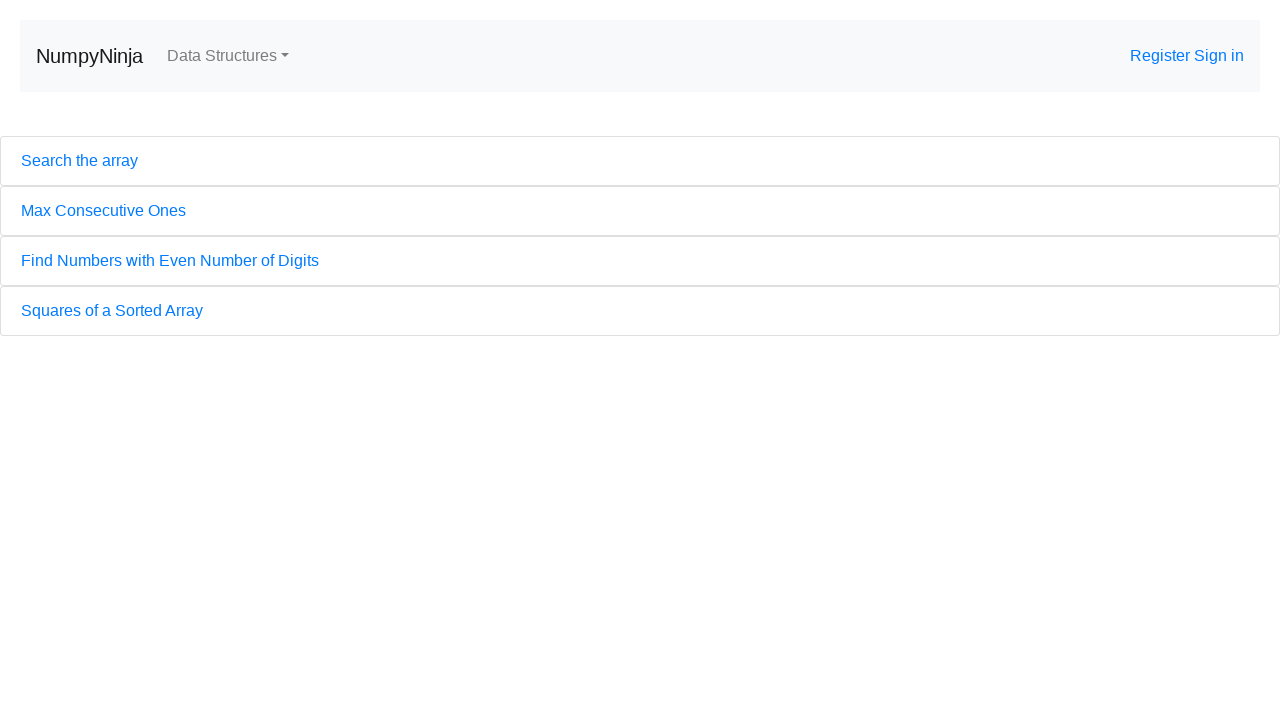

Clicked on Max Consecutive Ones link from Practice Questions page at (640, 211) on xpath=//a[text()='Max Consecutive Ones']
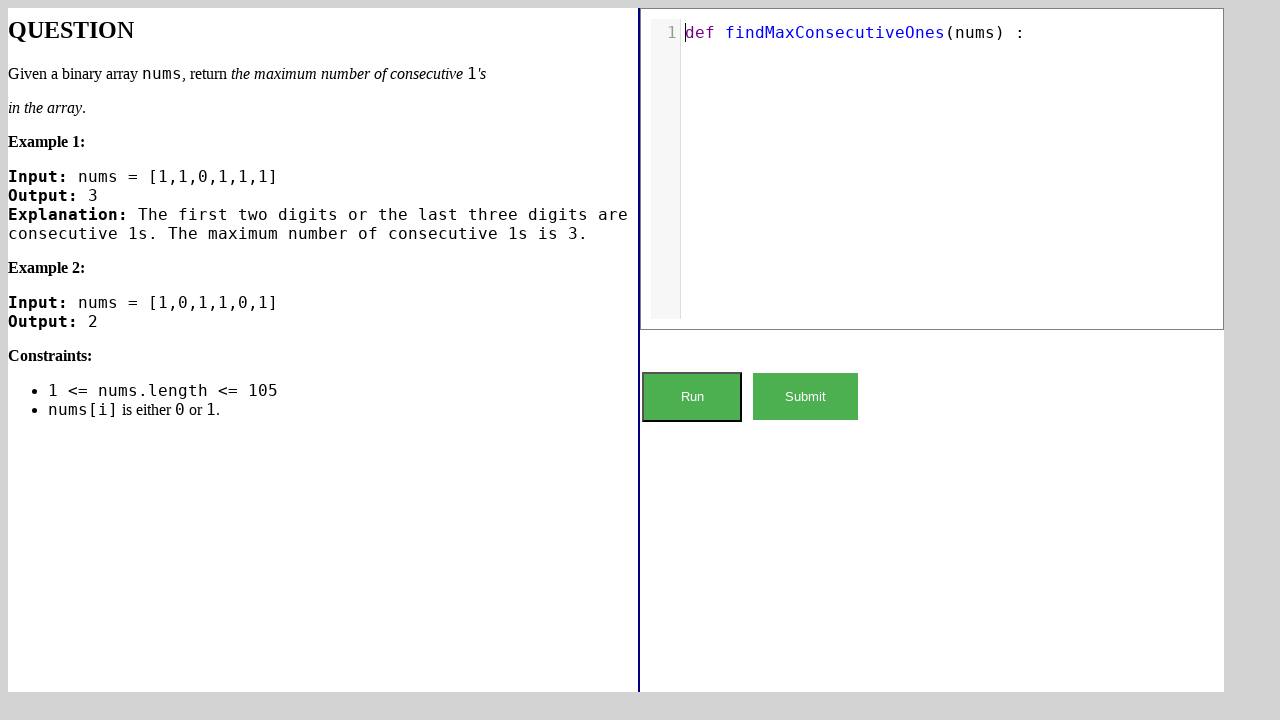

Verified navigation to Max Consecutive Ones practice question page - button element loaded
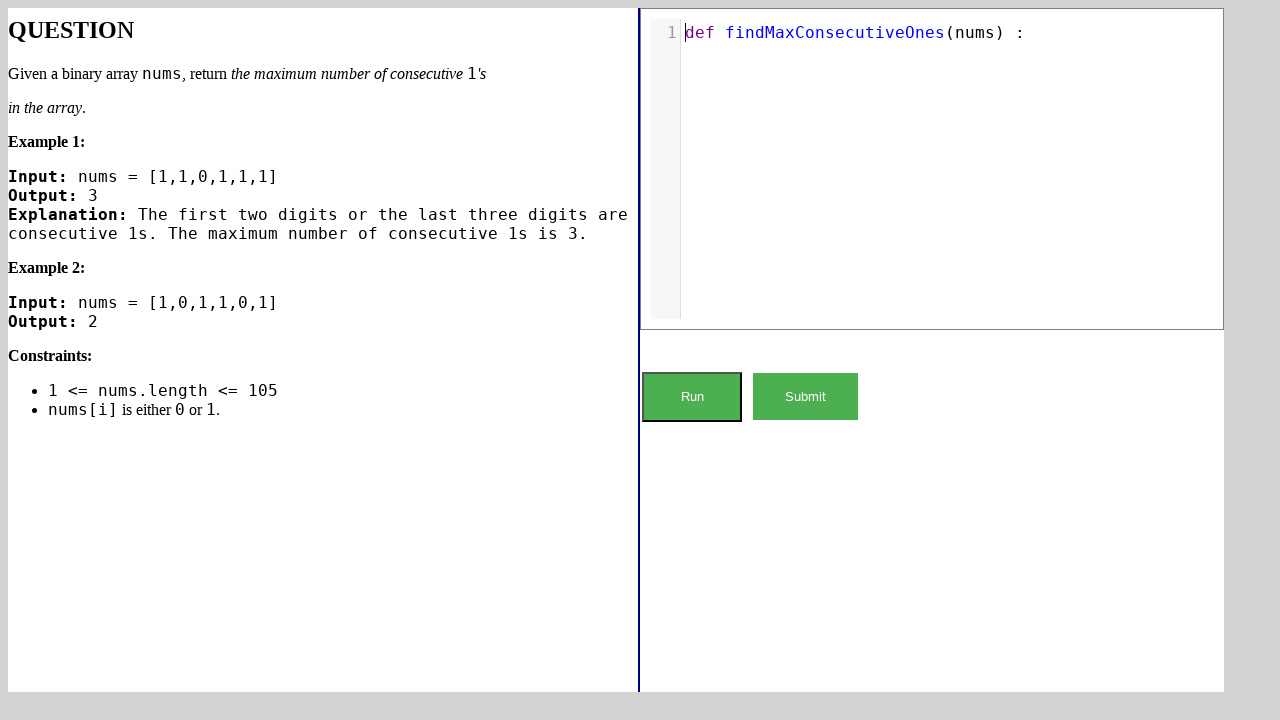

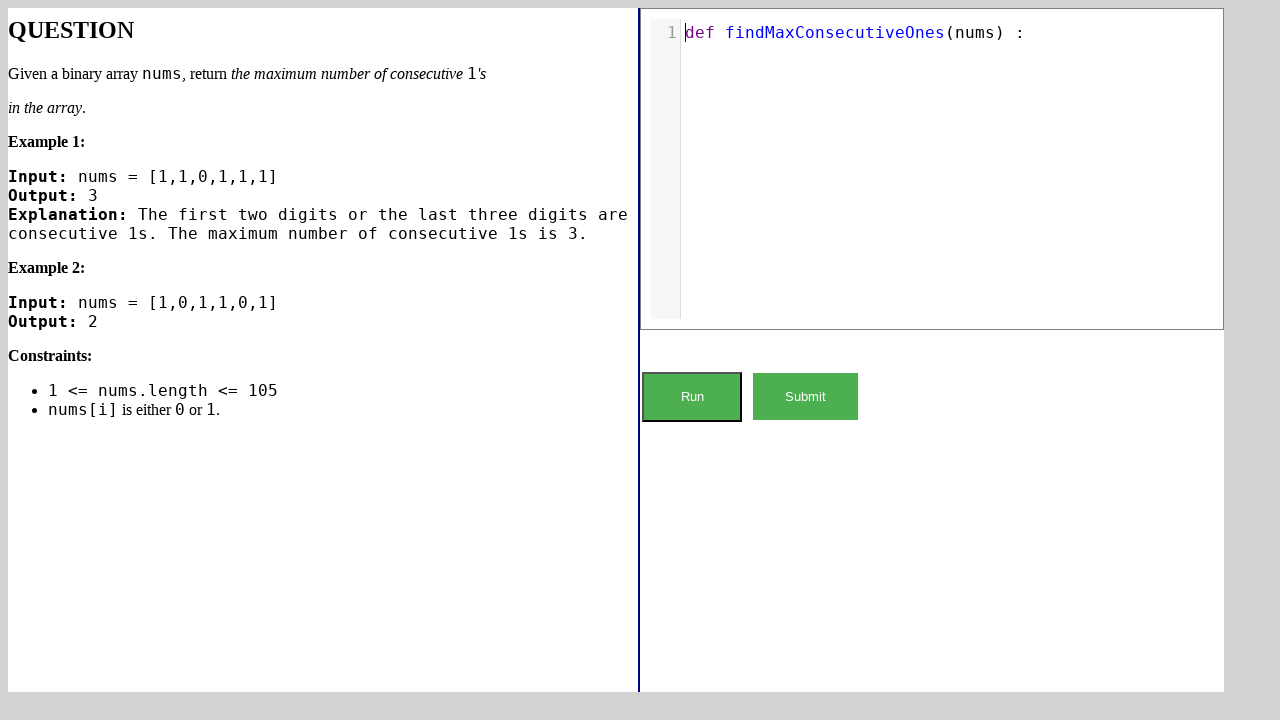